Tests the practice form on demoqa.com by navigating to the Forms section, opening the Practice Form page, and filling out the form with personal details including first name, last name, gender, and mobile number before submitting.

Starting URL: https://demoqa.com/

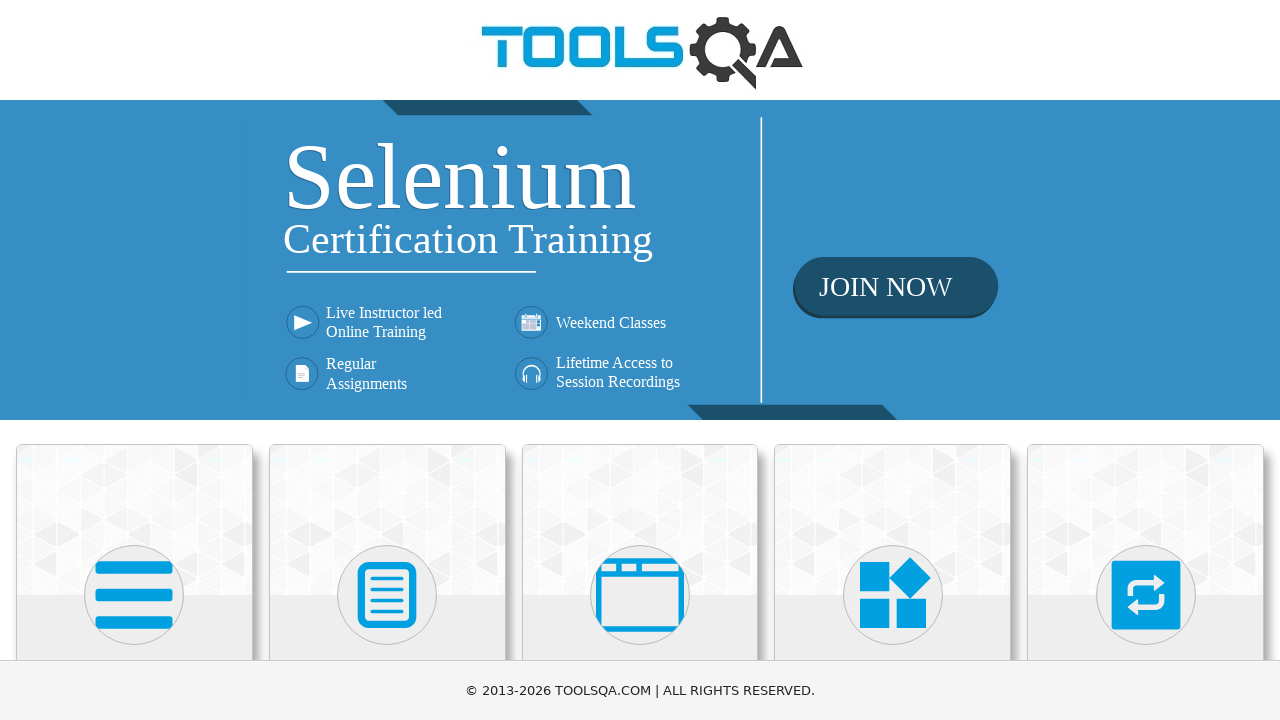

Clicked on Forms section in navigation at (387, 360) on text=Forms
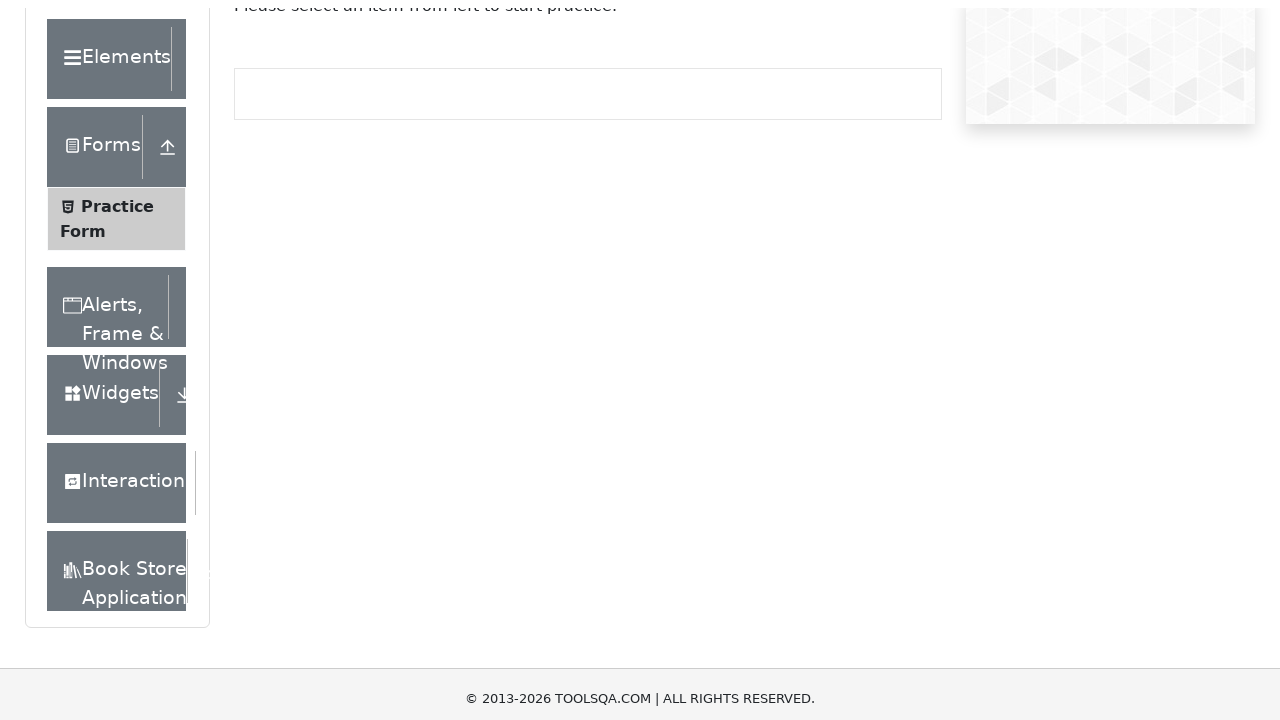

Clicked on Practice Form option at (117, 336) on text=Practice Form
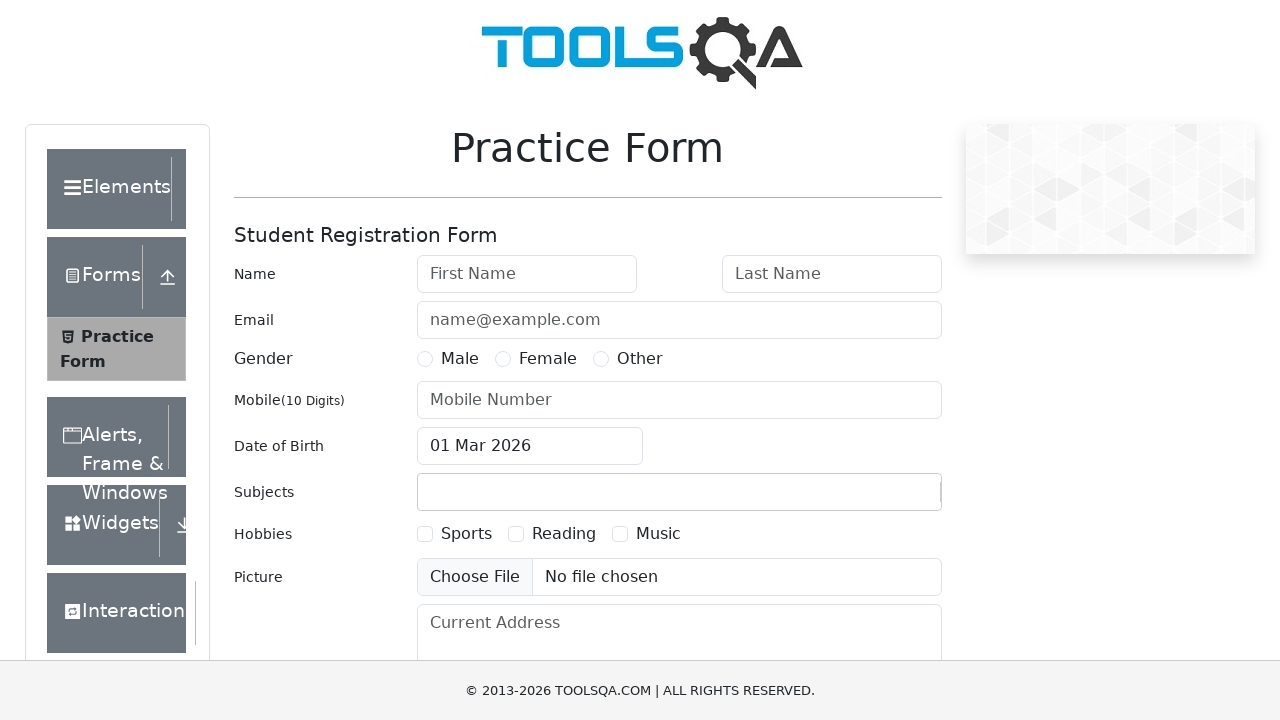

Filled first name field with 'Lasha' on #firstName
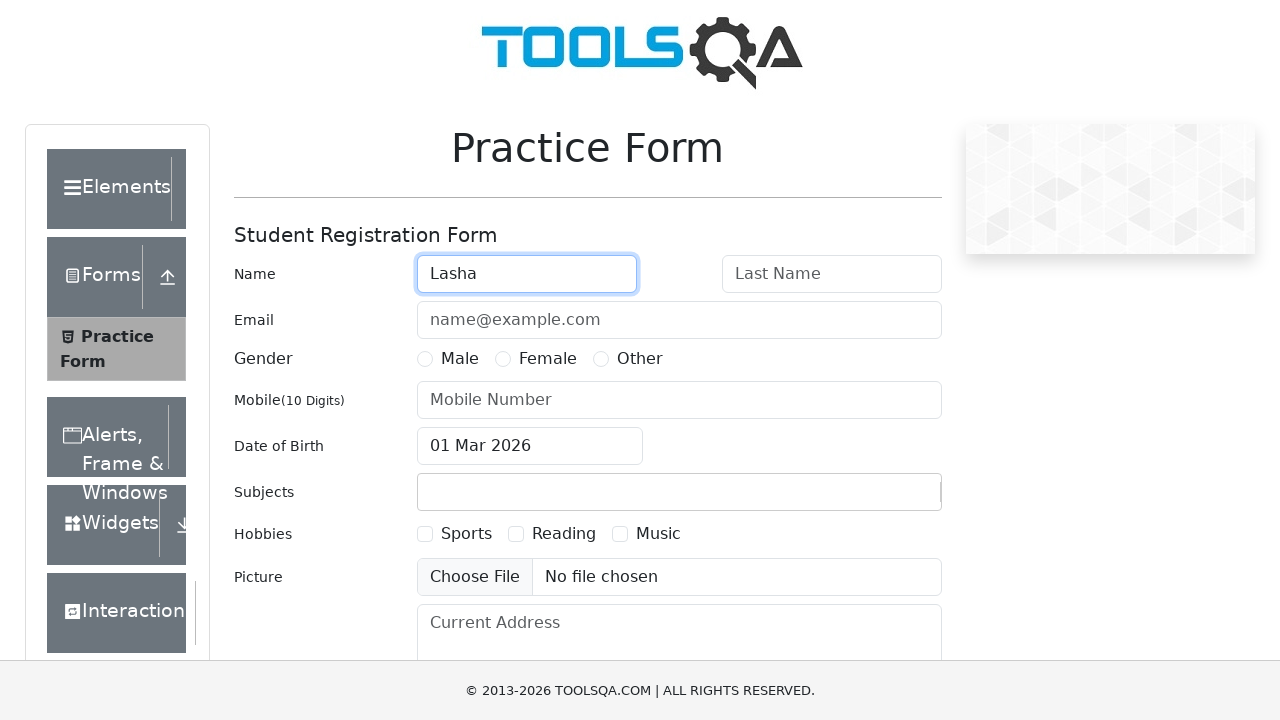

Filled last name field with 'Tavlalashvili' on #lastName
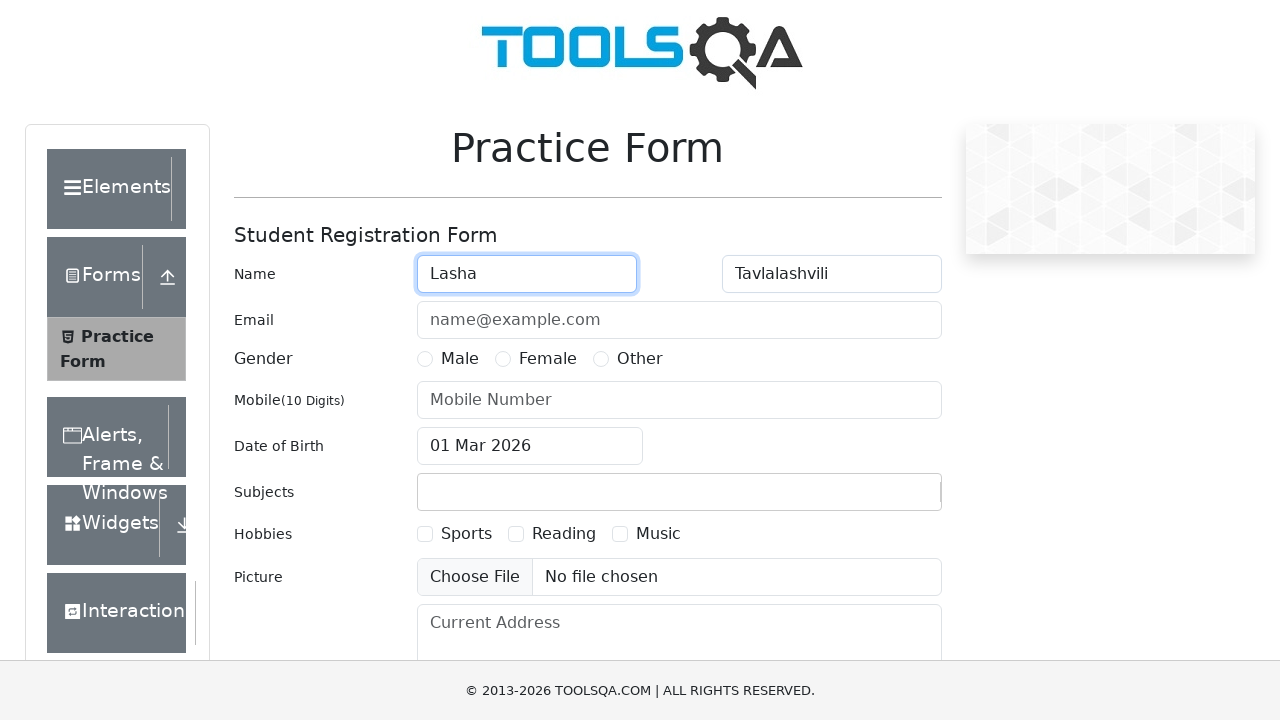

Selected Male gender option at (460, 359) on label[for='gender-radio-1']
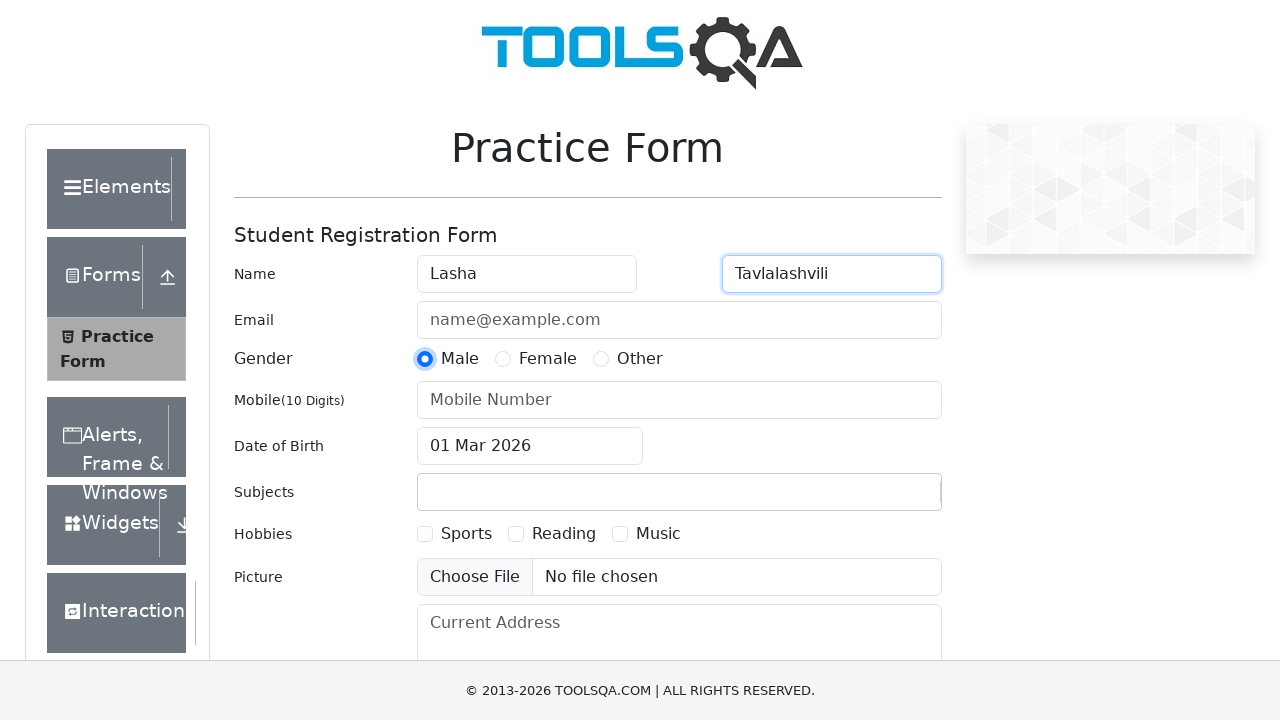

Filled mobile number field with '1234567890' on #userNumber
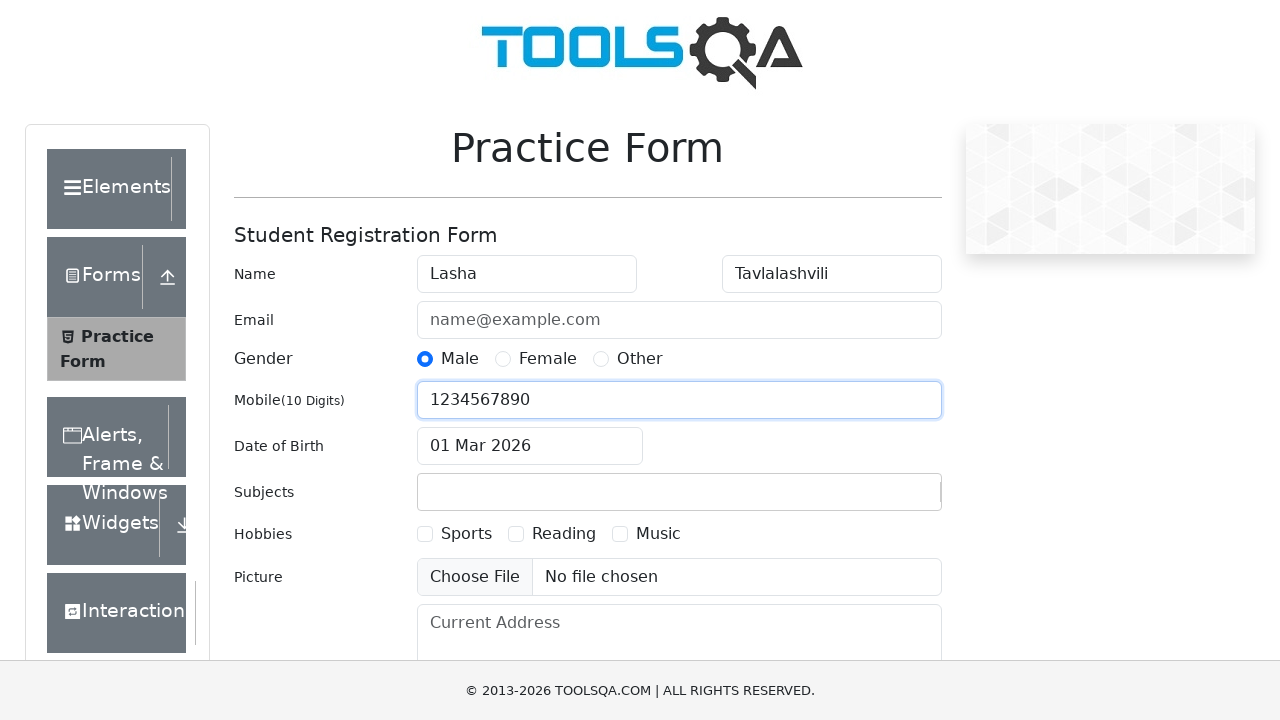

Clicked submit button to submit the practice form at (885, 499) on #submit
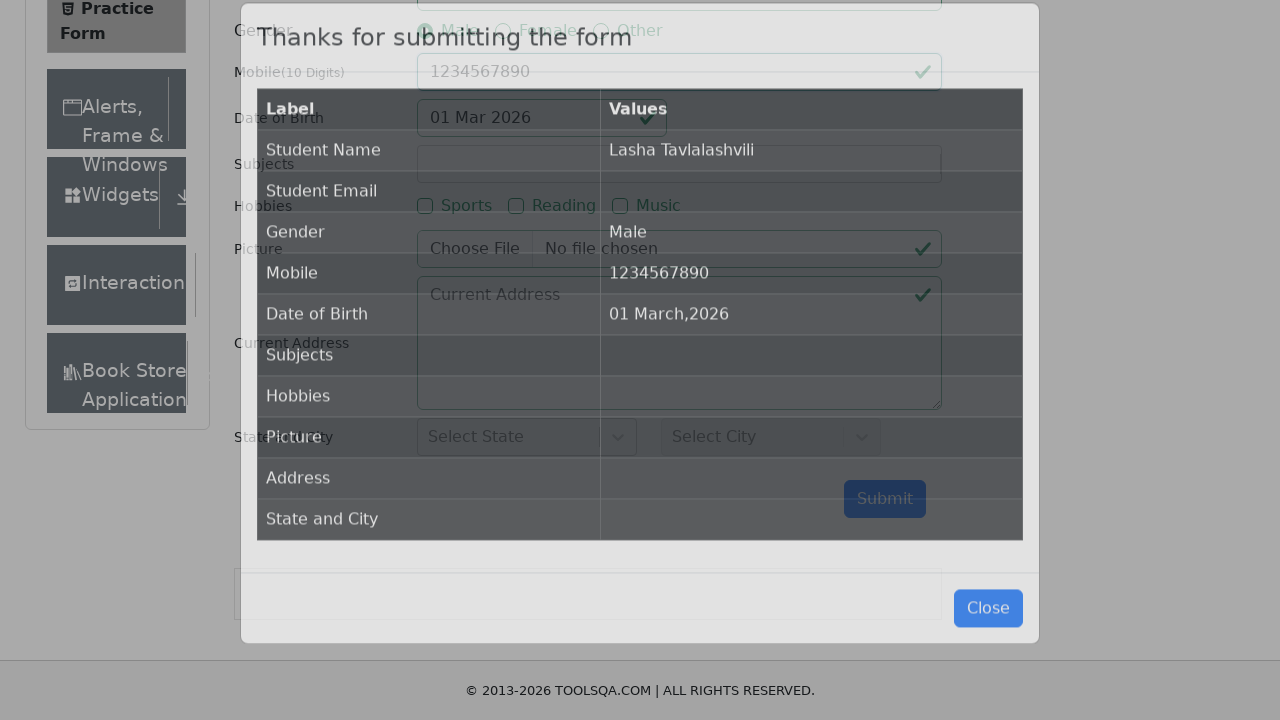

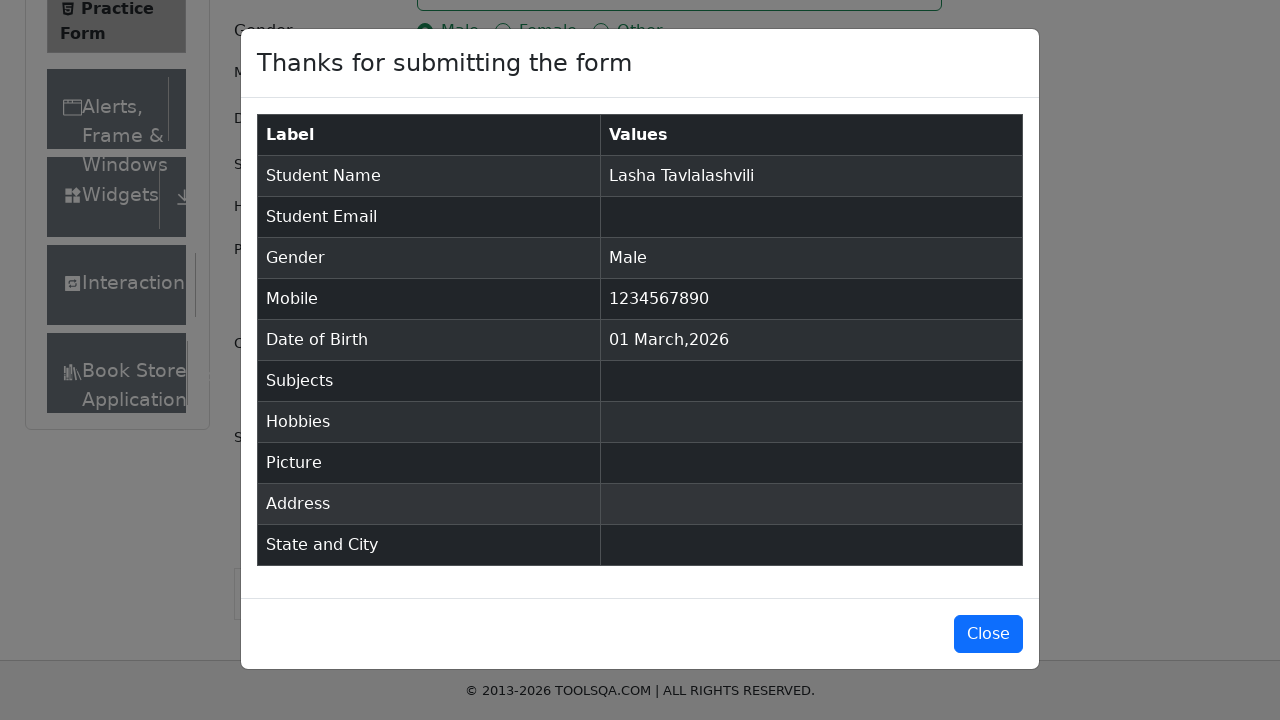